Tests language switching functionality by clicking Russian and English language buttons

Starting URL: https://aistudio555jamstack-production.up.railway.app/content-admin-comprehensive.html

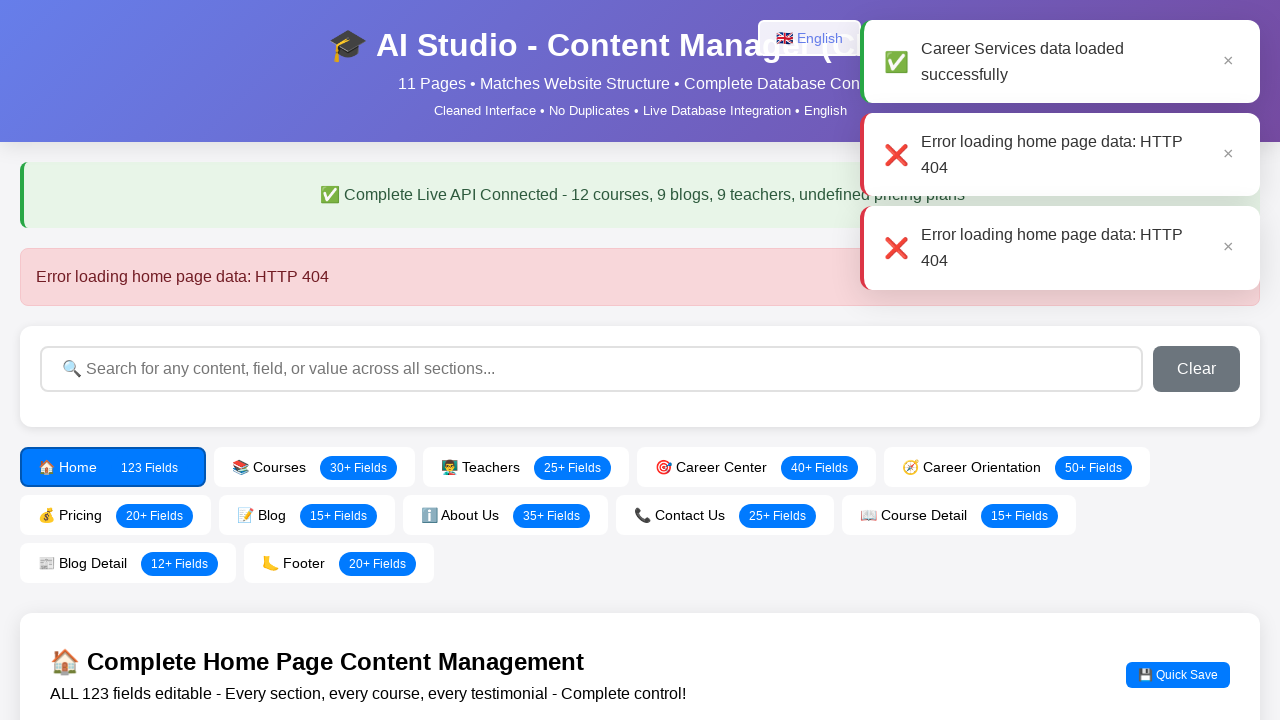

Clicked Russian language button at (924, 18) on button:has-text("🇷🇺")
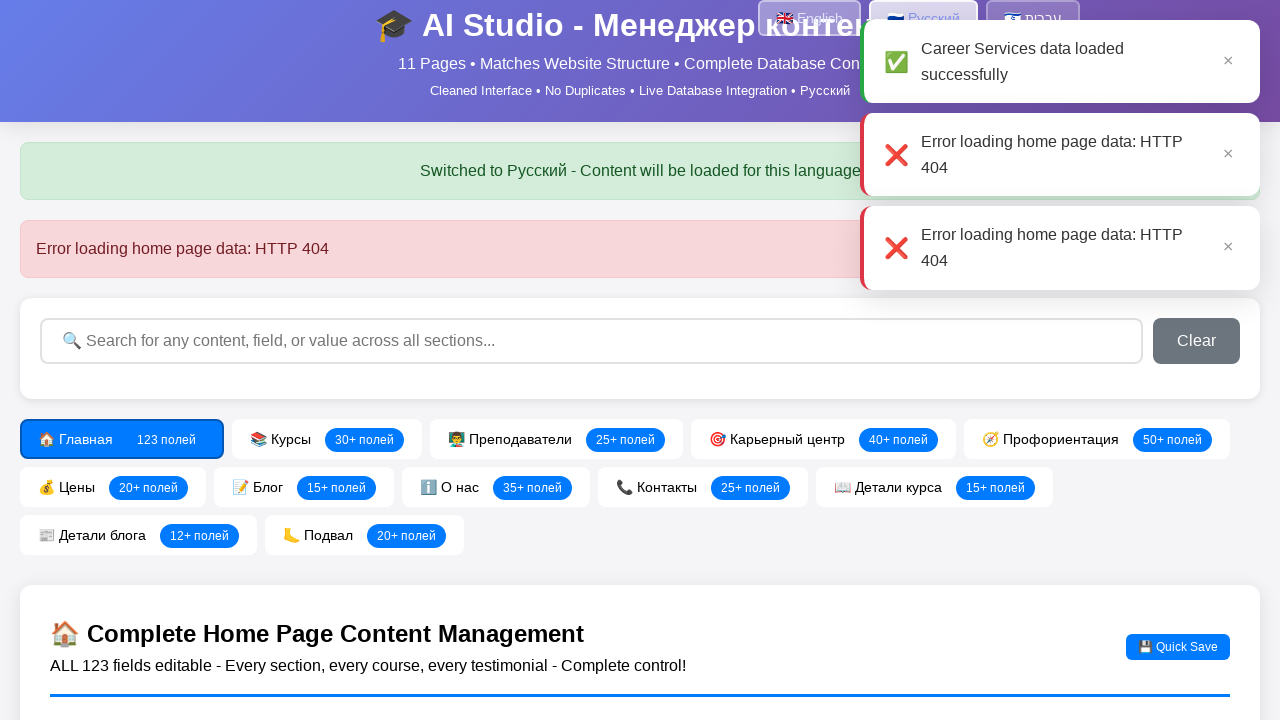

Waited 500ms for Russian language to load
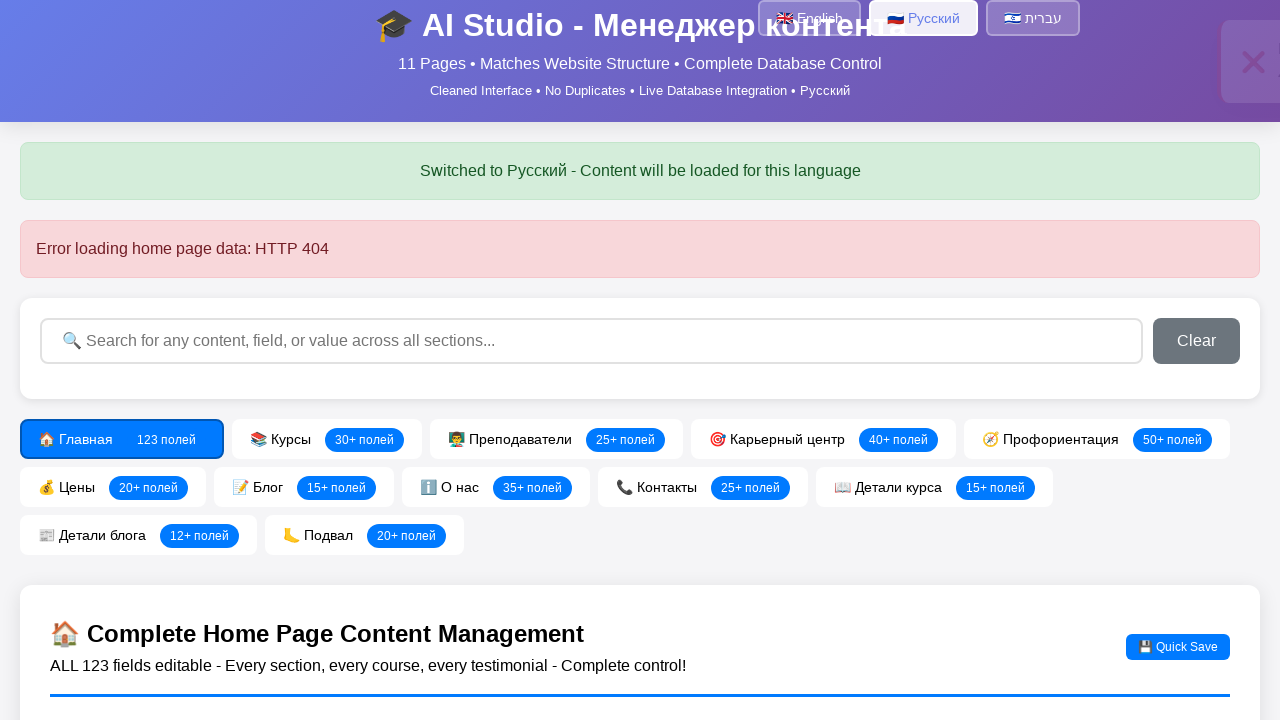

Clicked English language button at (810, 18) on button:has-text("🇬🇧")
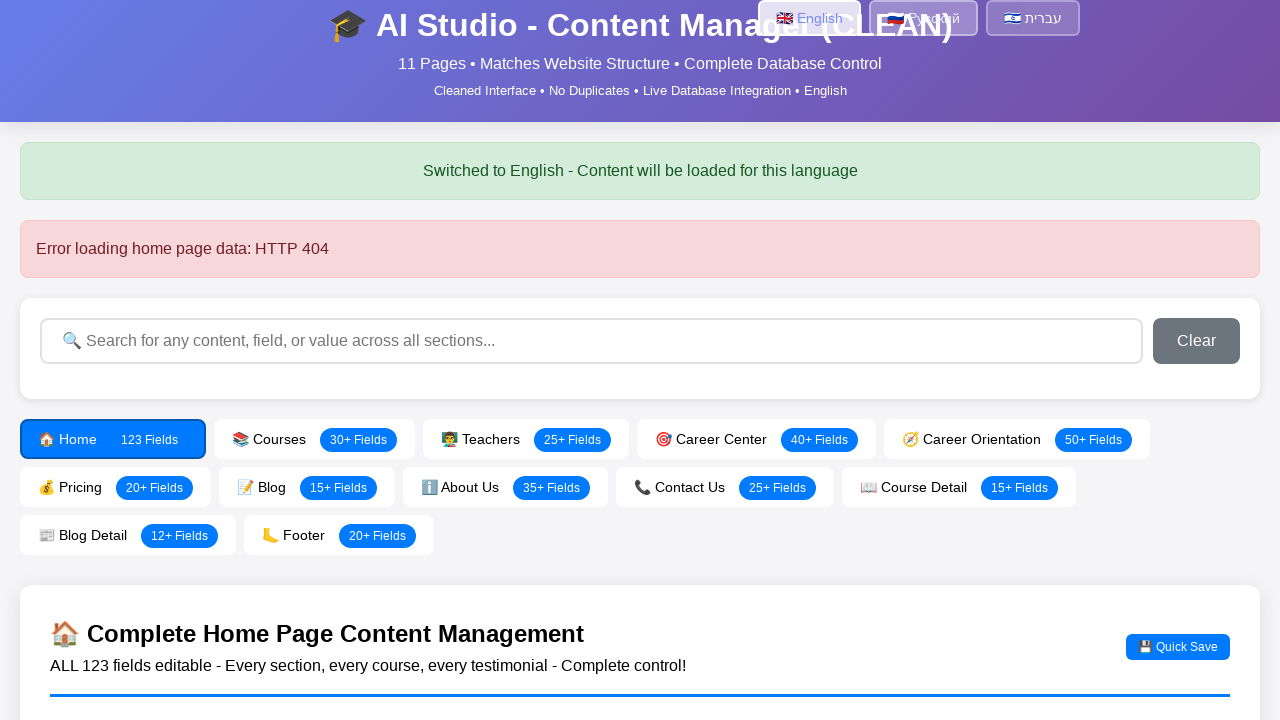

Waited 500ms for English language to load
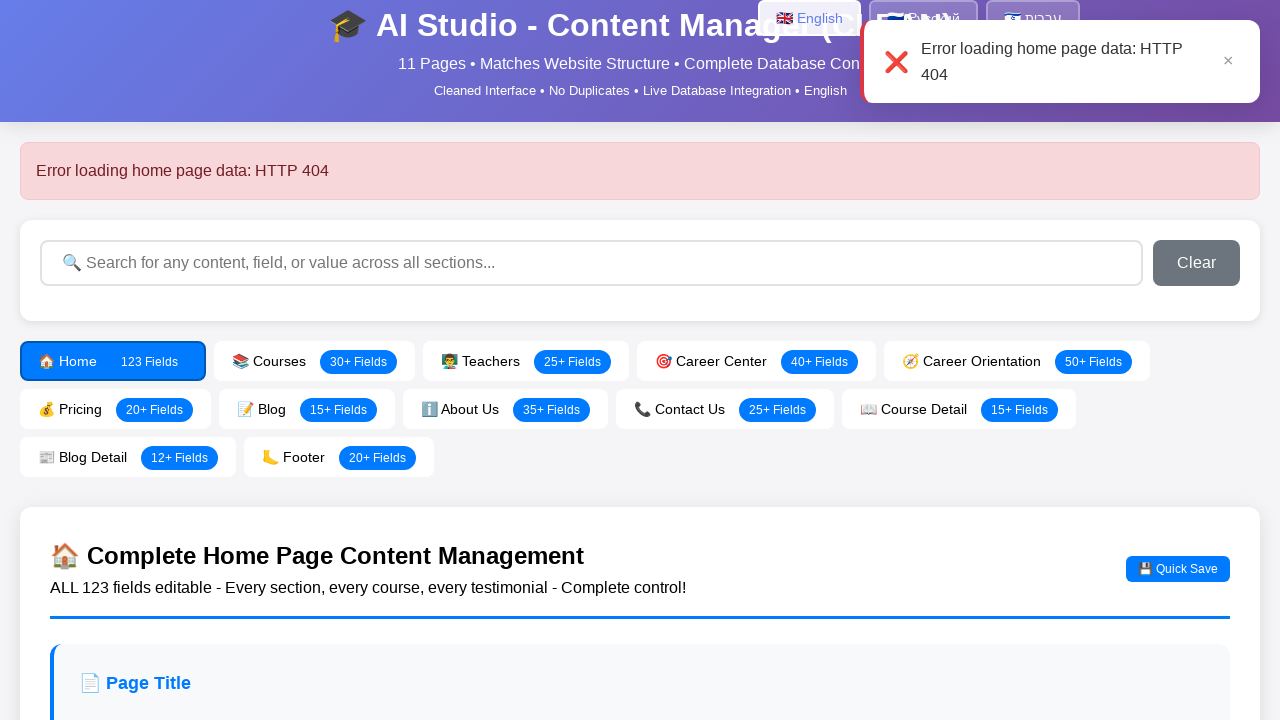

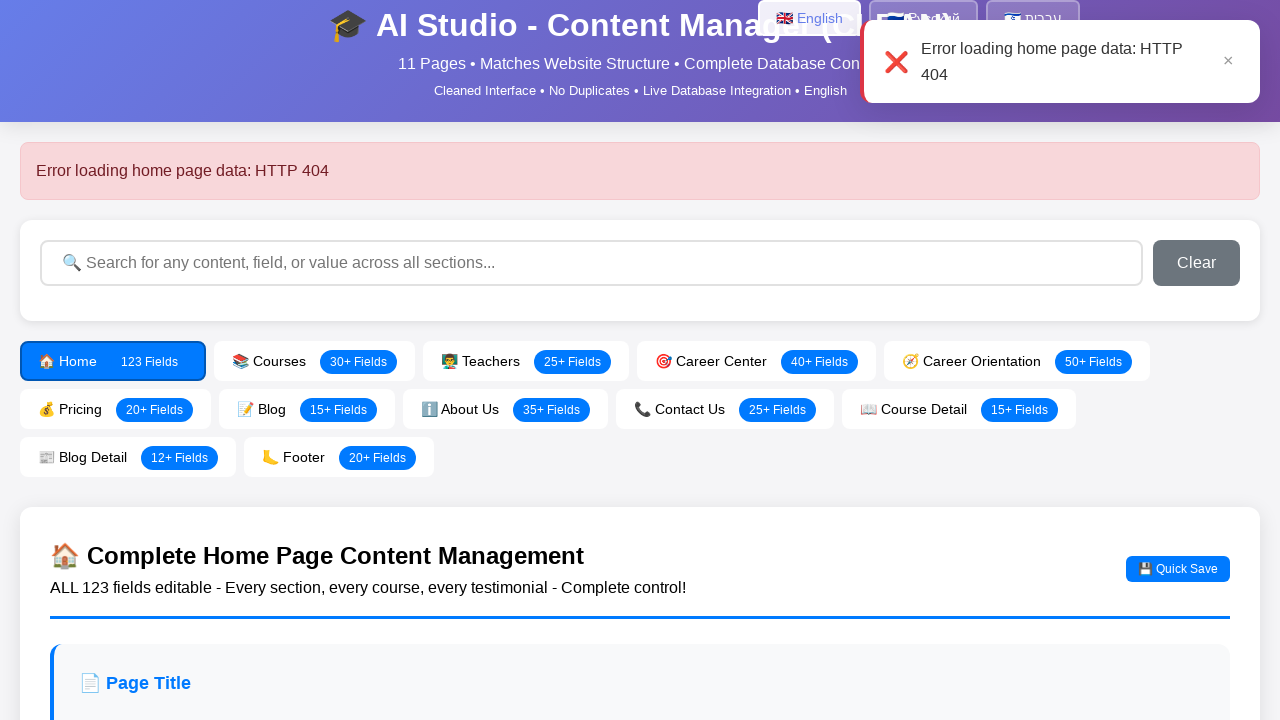